Tests keyboard input actions on NuGet.org by typing characters into the page

Starting URL: https://nuget.org

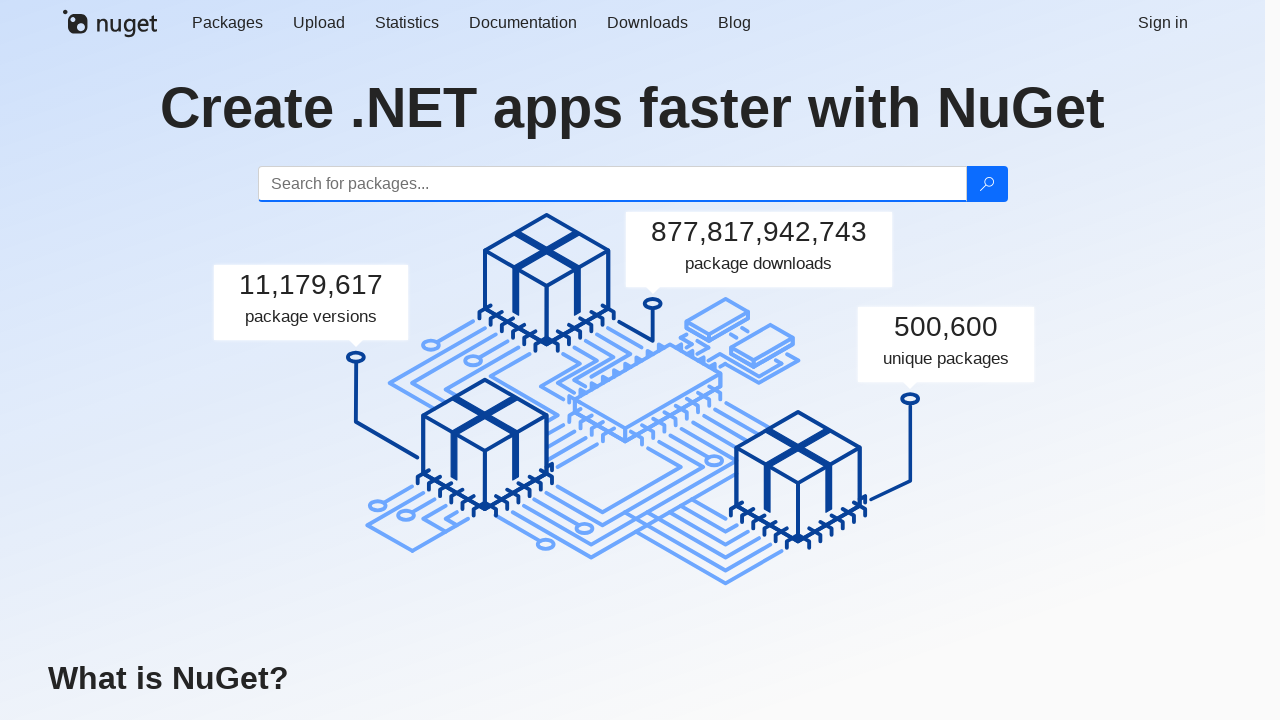

Waited for page to load (domcontentloaded)
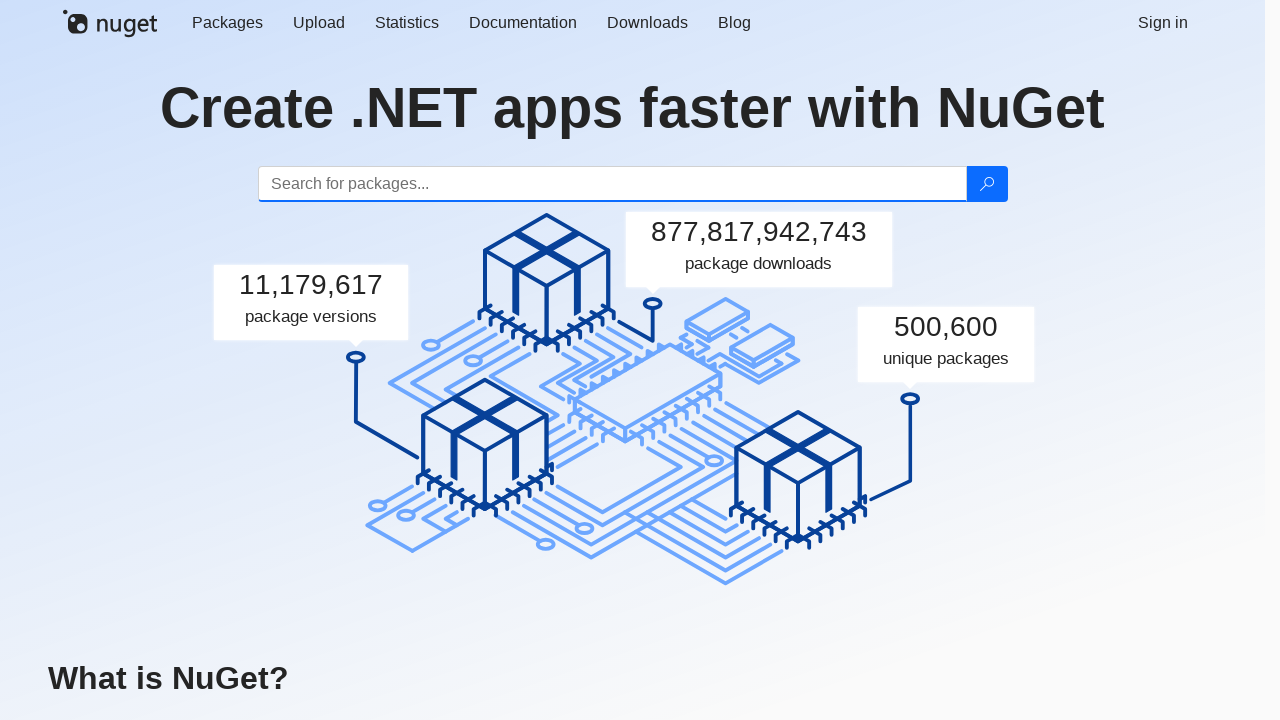

Typed 'abc' using keyboard
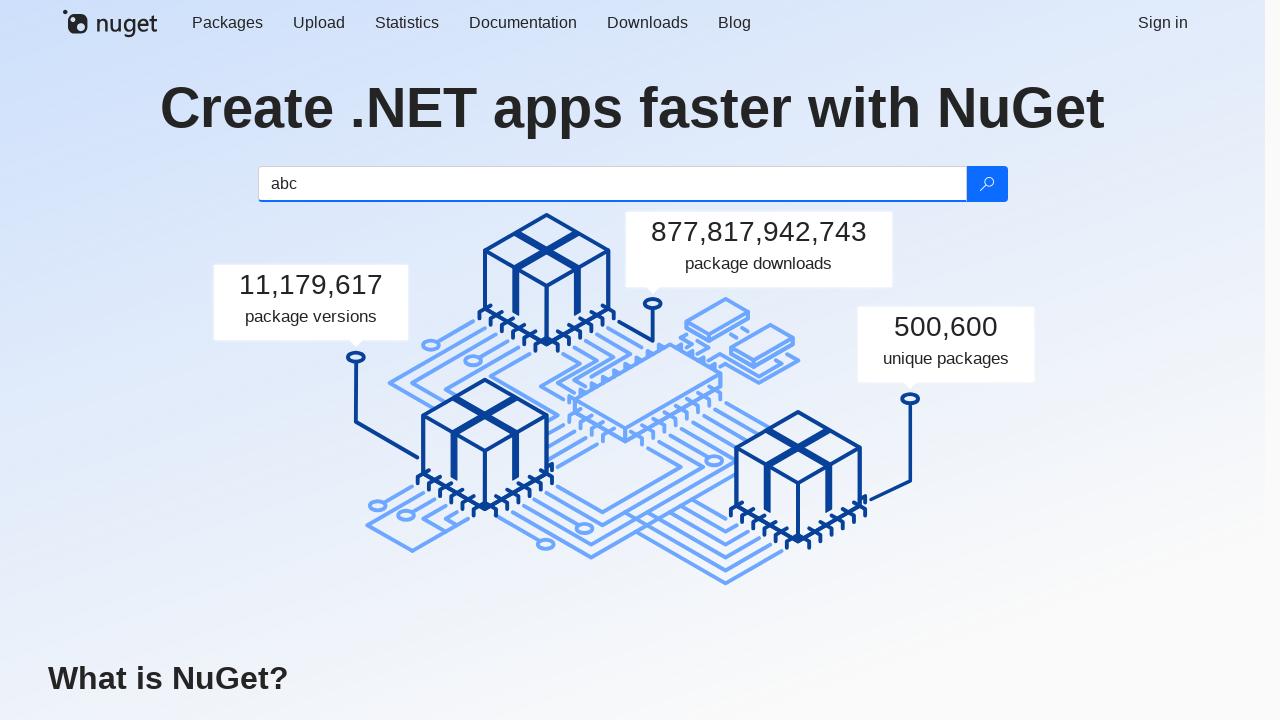

Pressed Shift+H
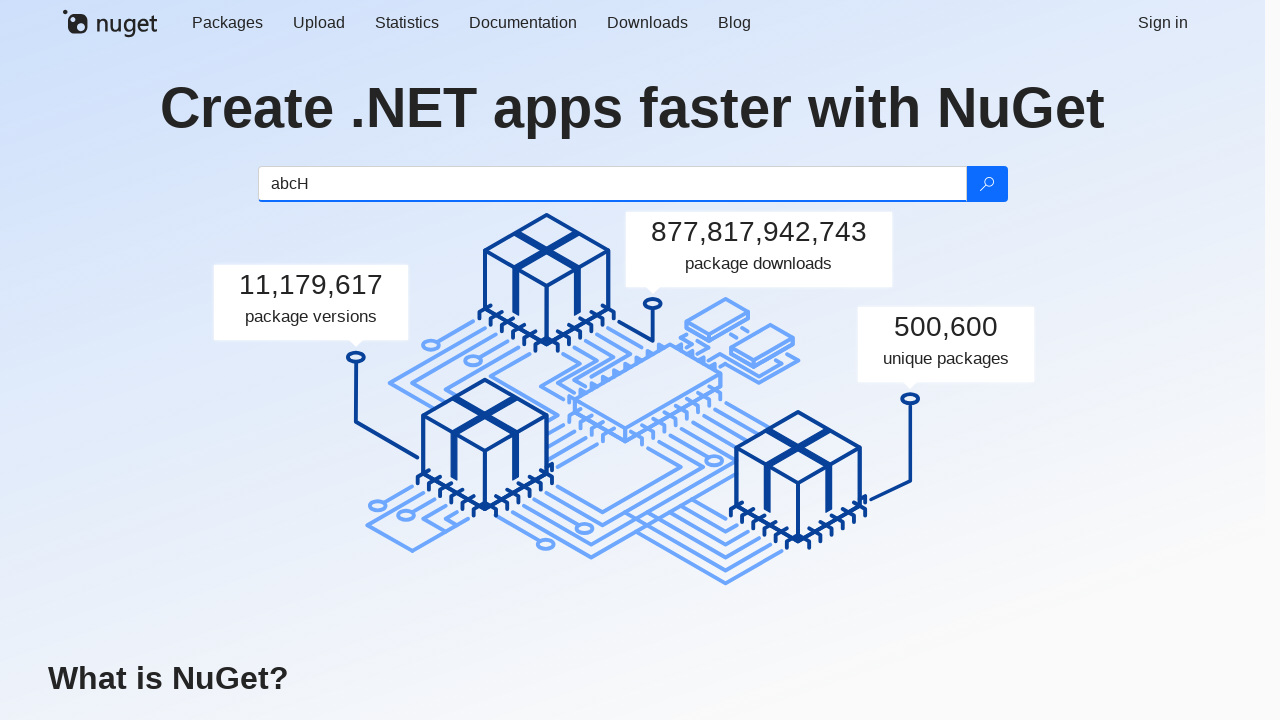

Pressed 'i'
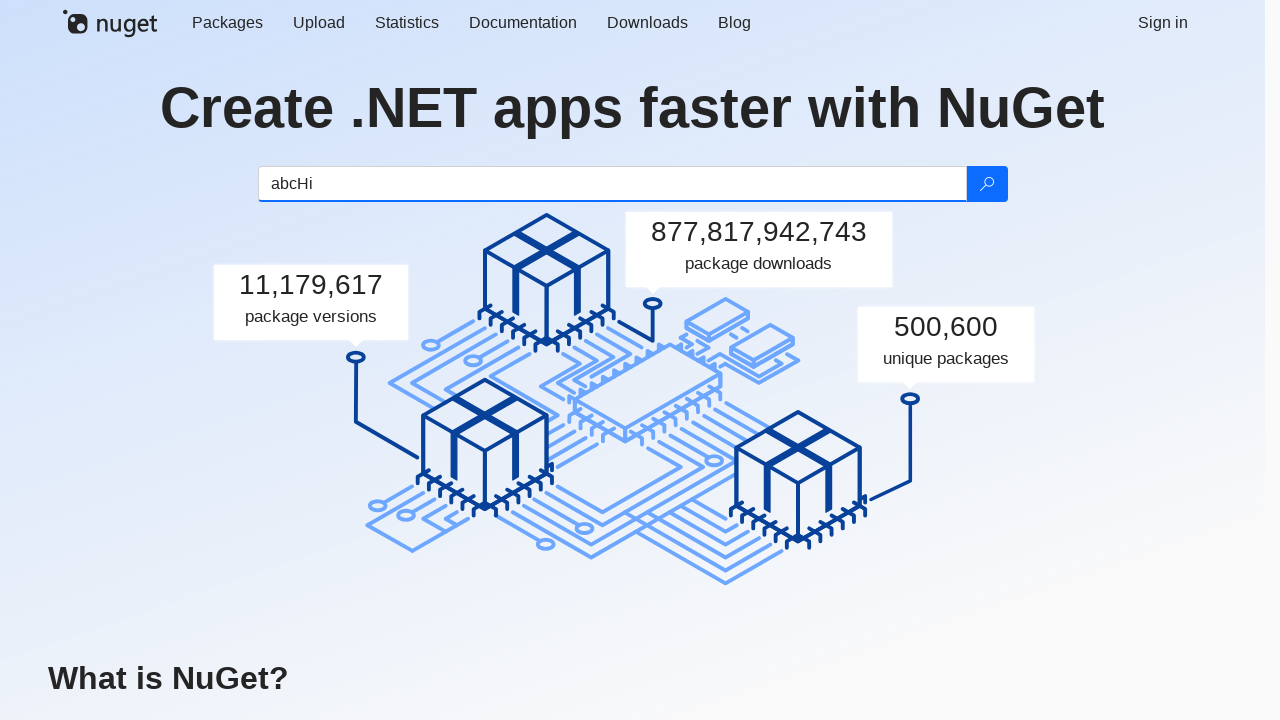

Pressed ','
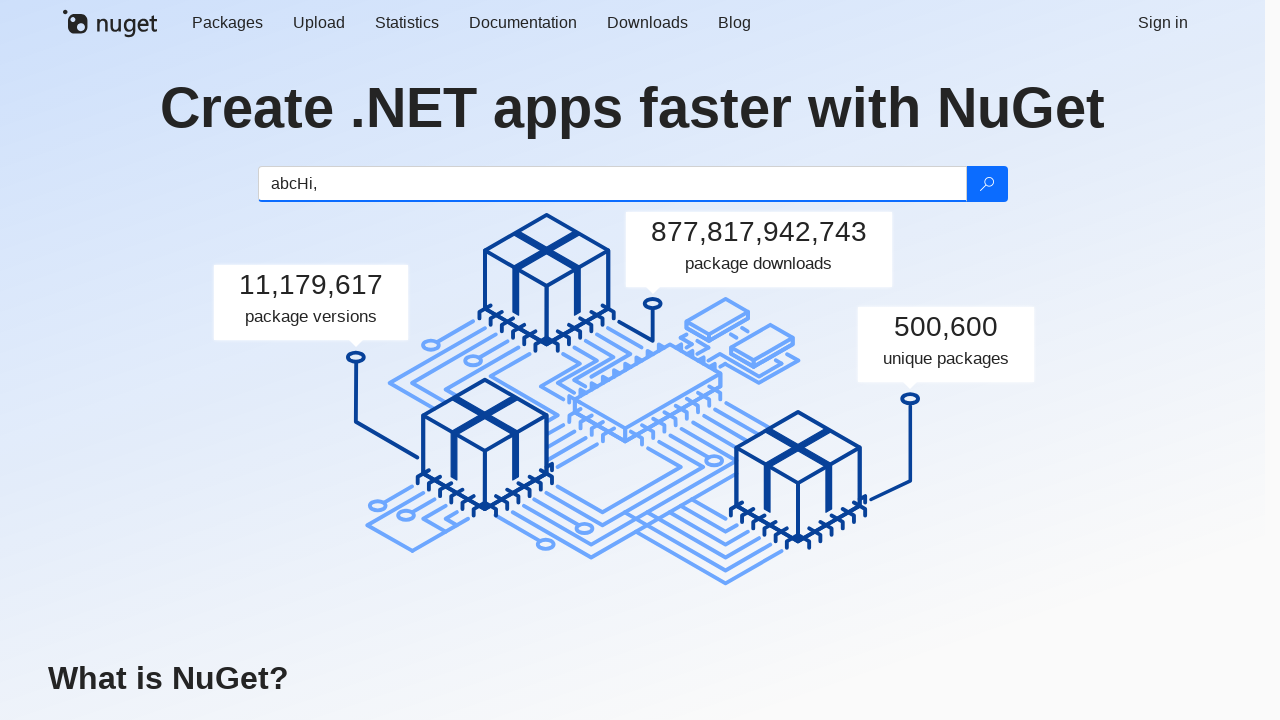

Typed 'World' using keyboard
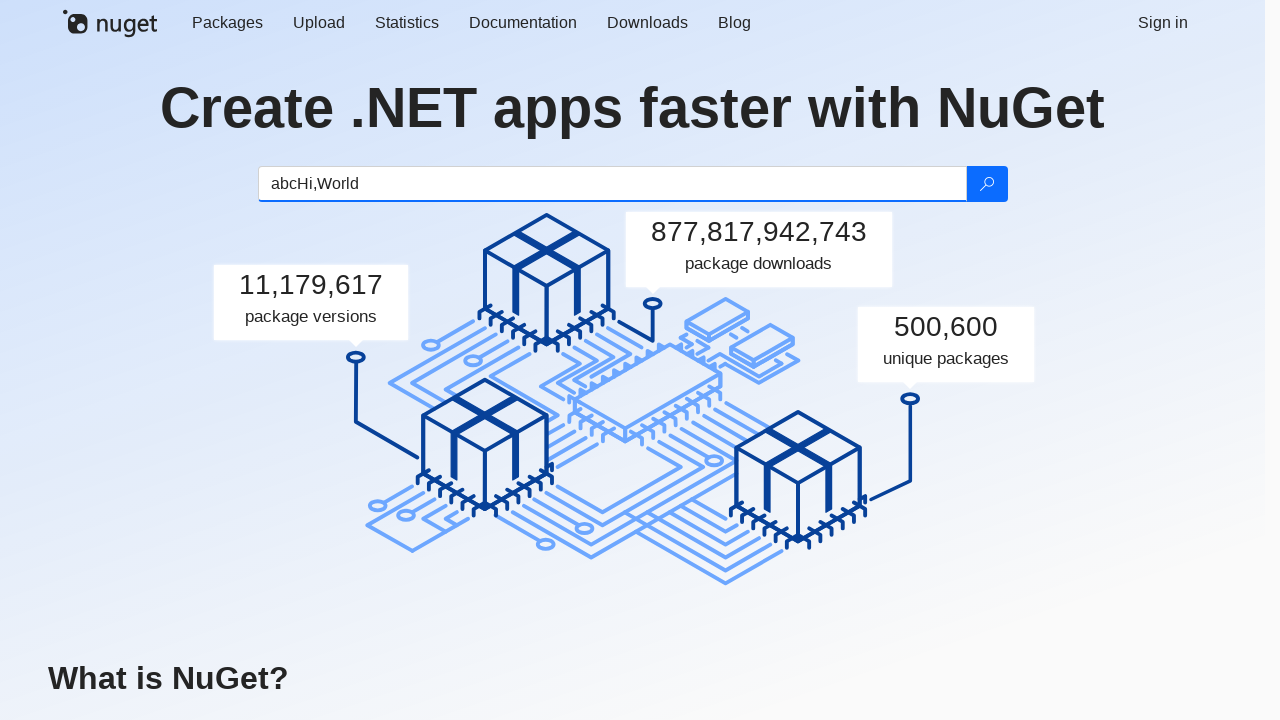

Waited 1000ms
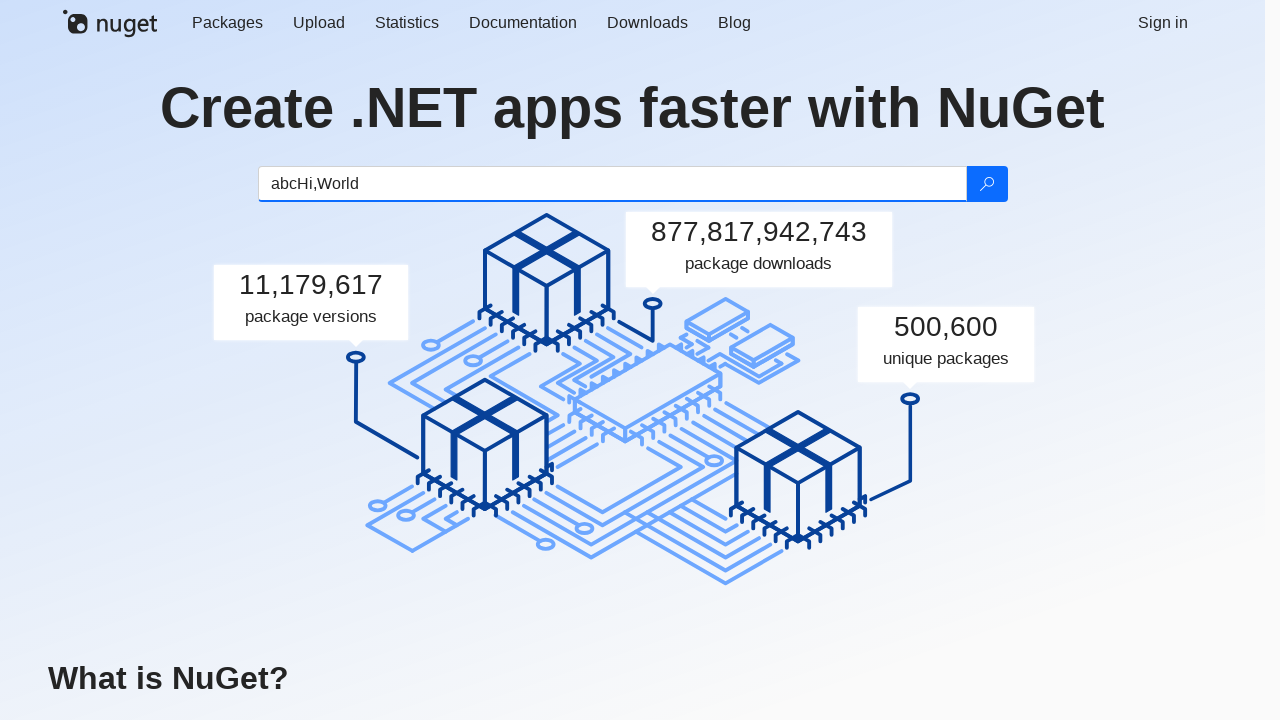

Typed '!' using keyboard
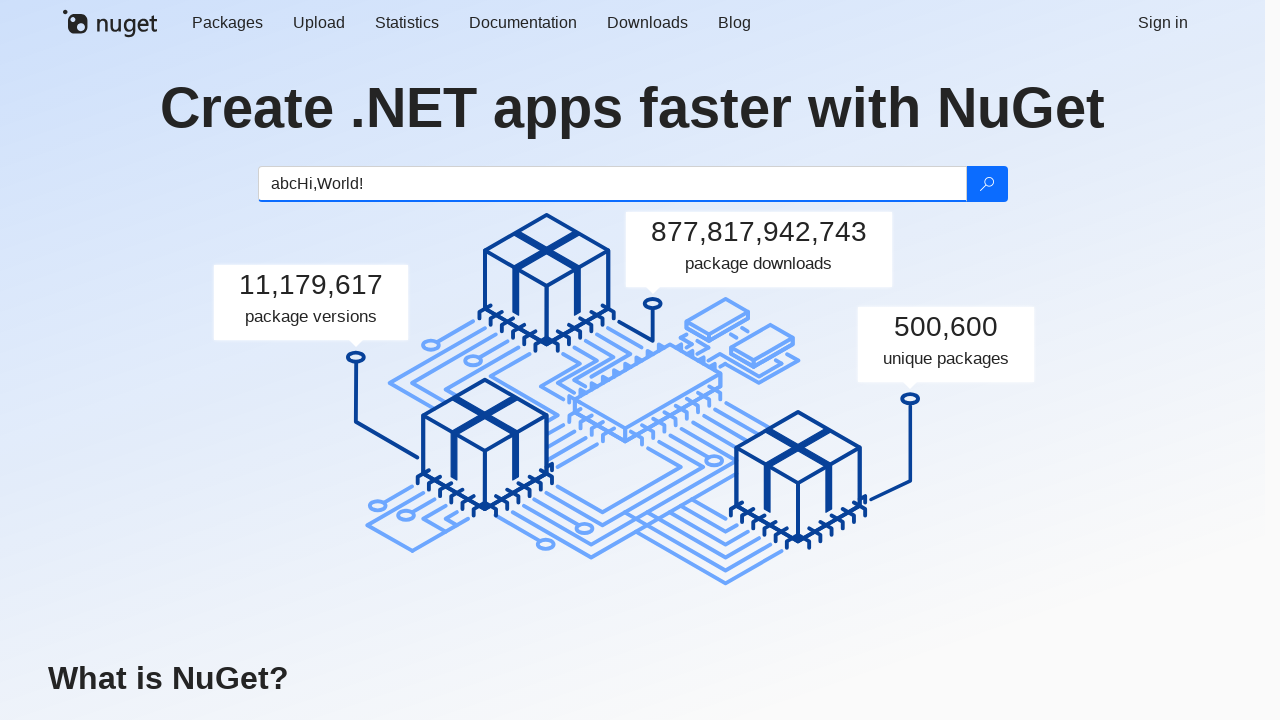

Waited 1000ms
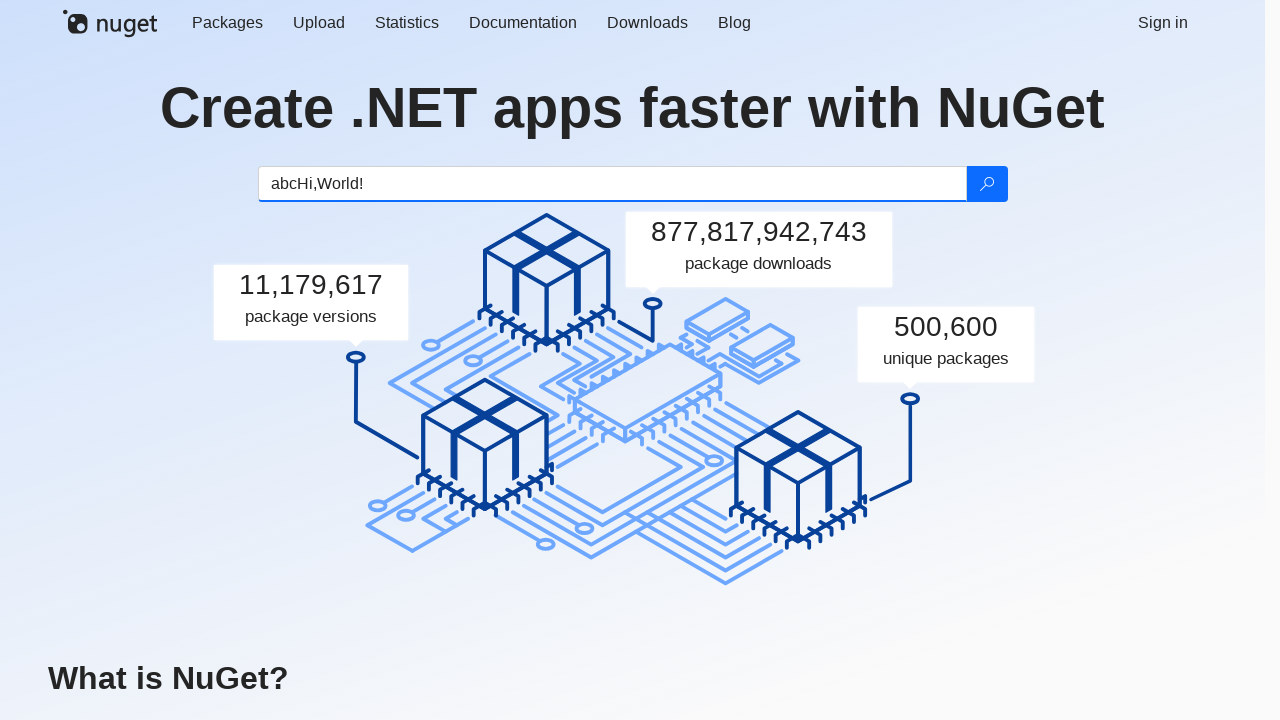

Typed 'qwe' using keyboard
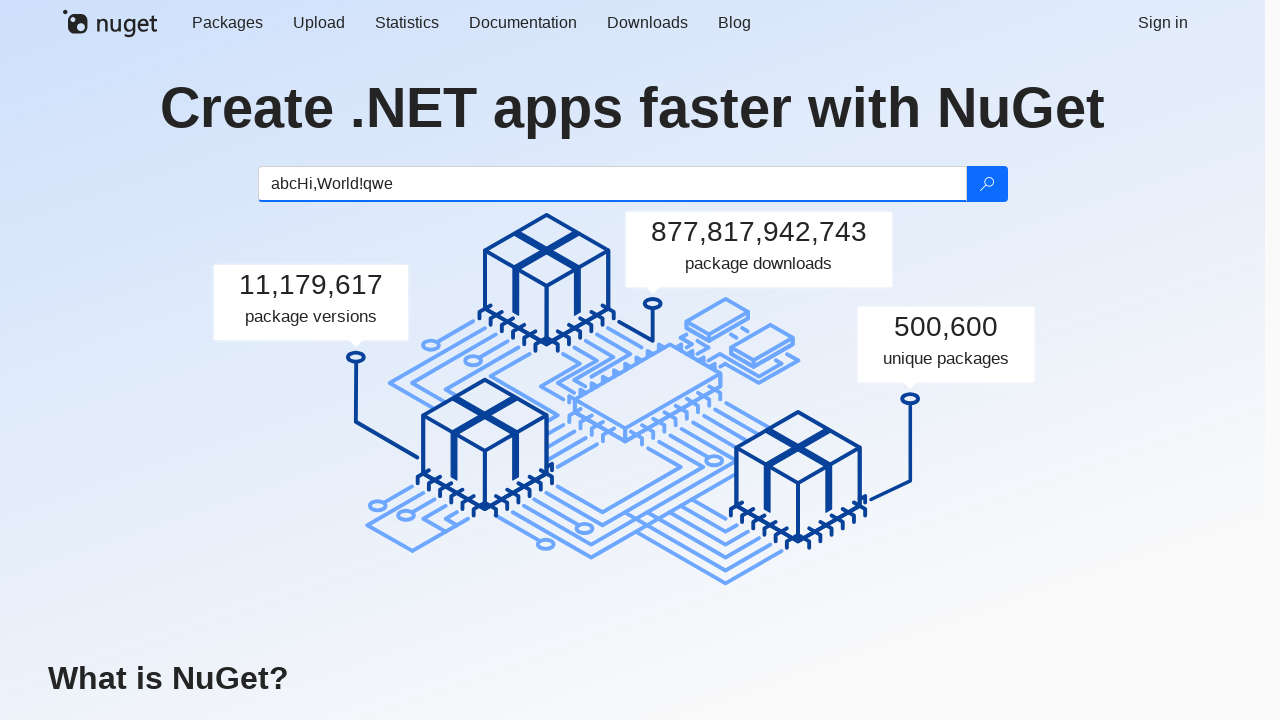

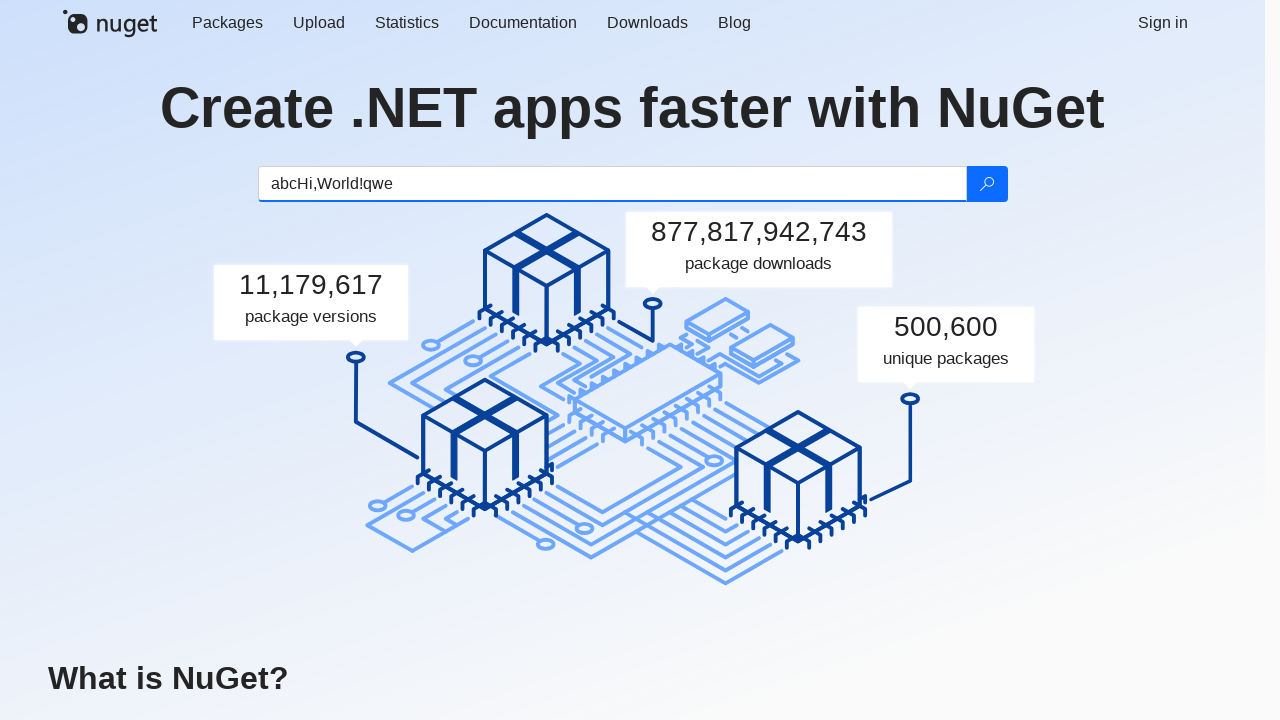